Tests interaction with HTML element attributes by locating paragraphs and clicking a button on a test page, then reading various attributes from the elements

Starting URL: https://testpages.herokuapp.com/styled/attributes-test.html

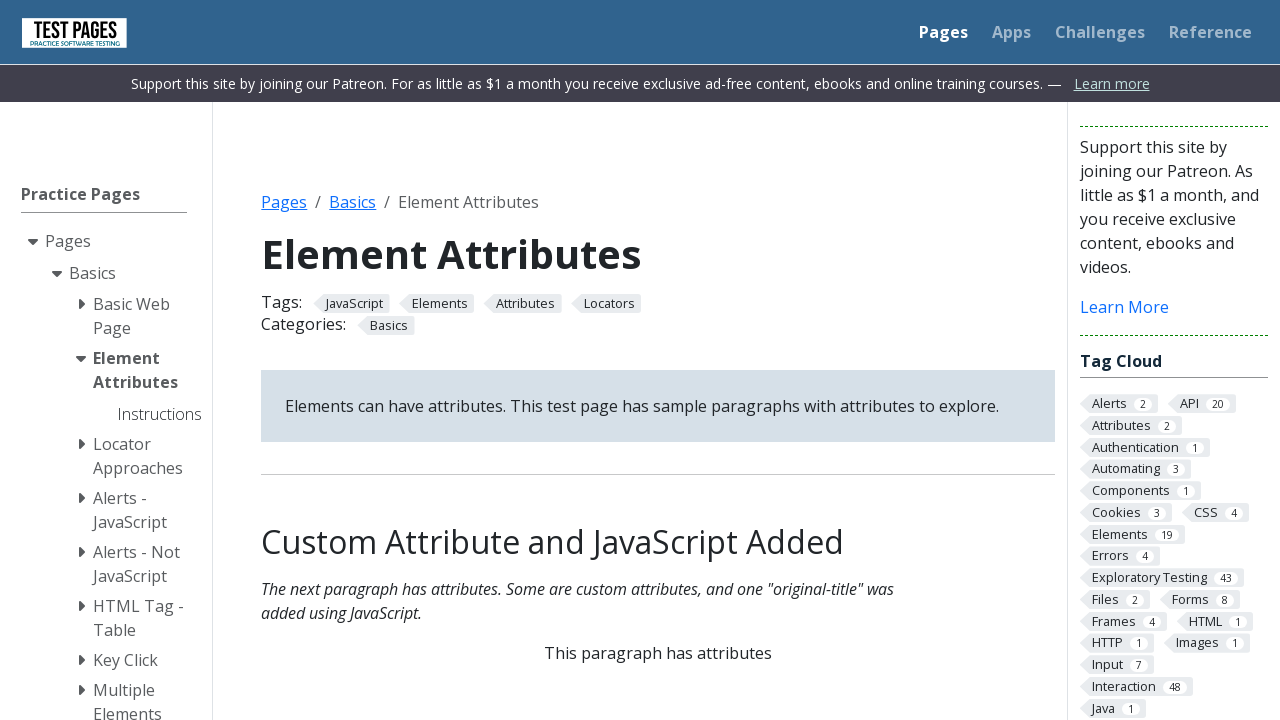

Located and waited for paragraph with id 'domattributes'
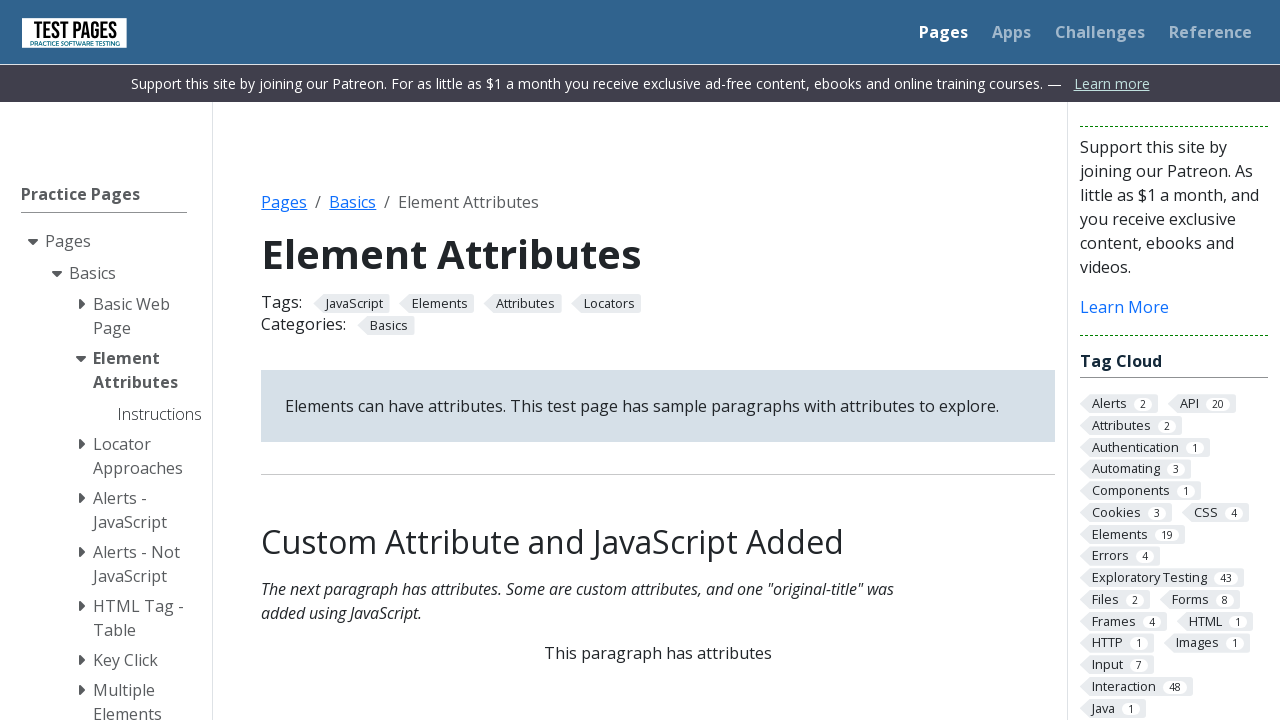

Located and waited for paragraph with id 'jsattributes'
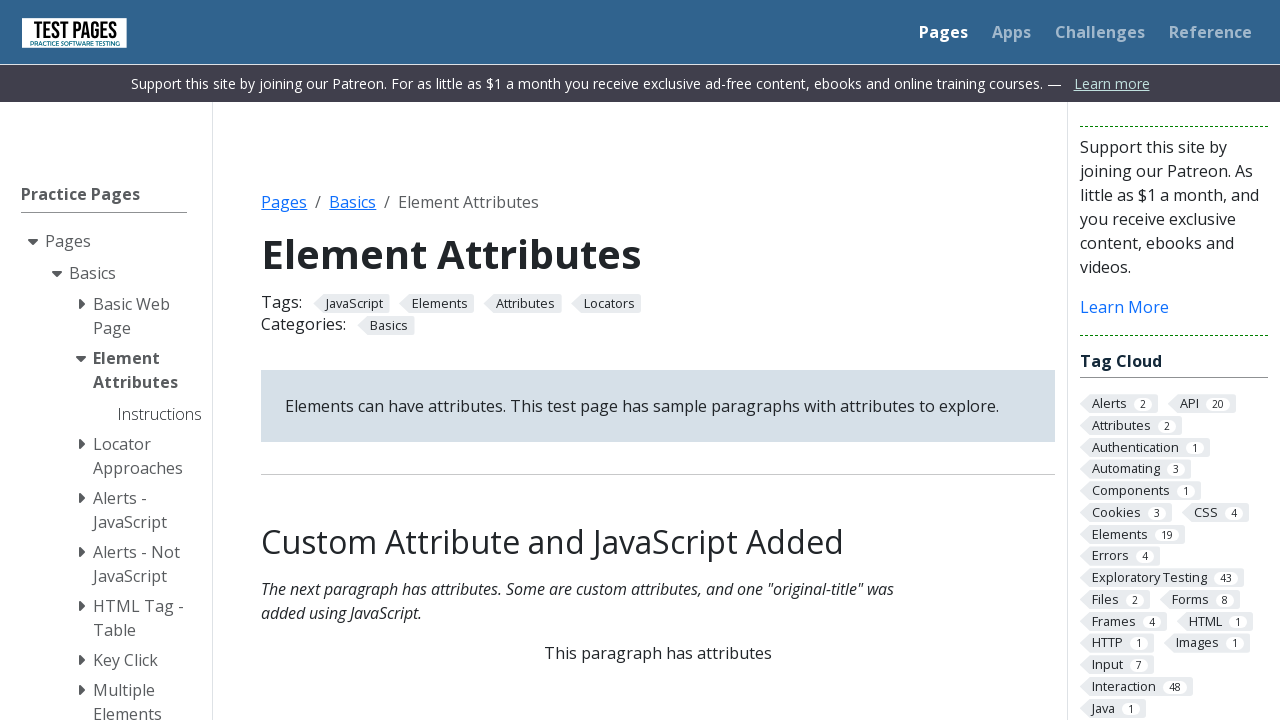

Clicked the button in the centered div to trigger attribute changes at (658, 360) on div.centered button
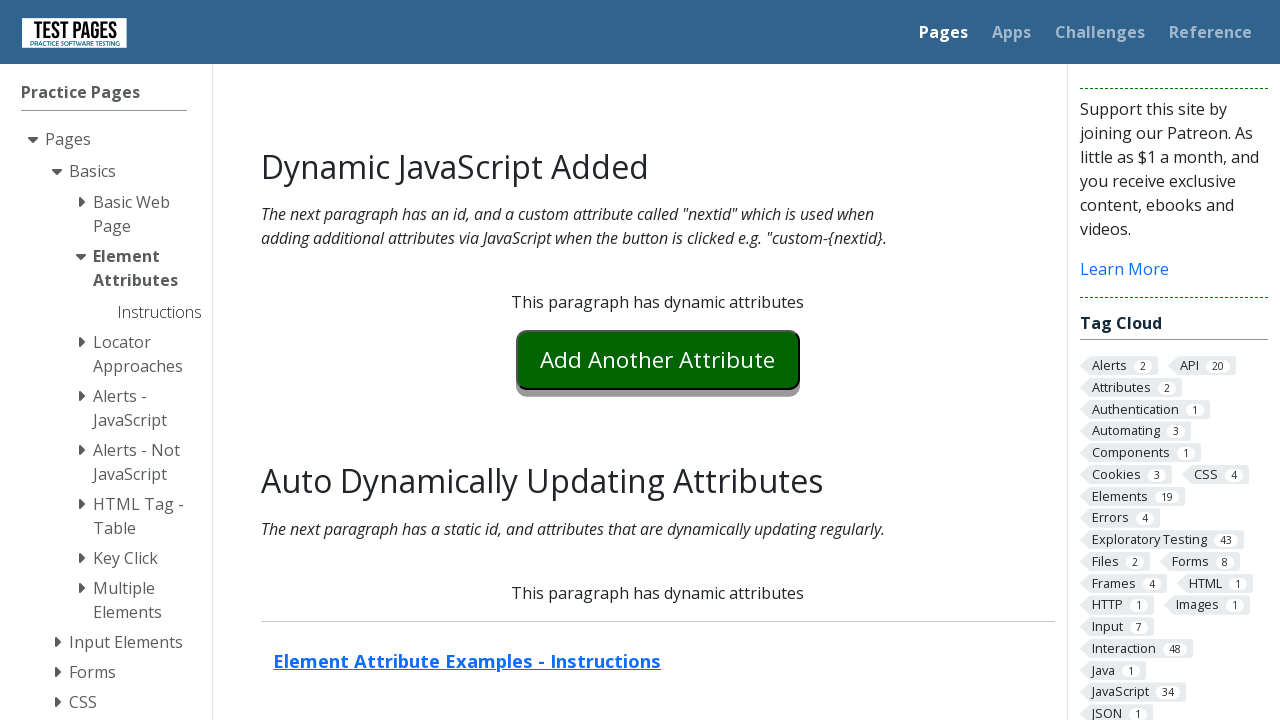

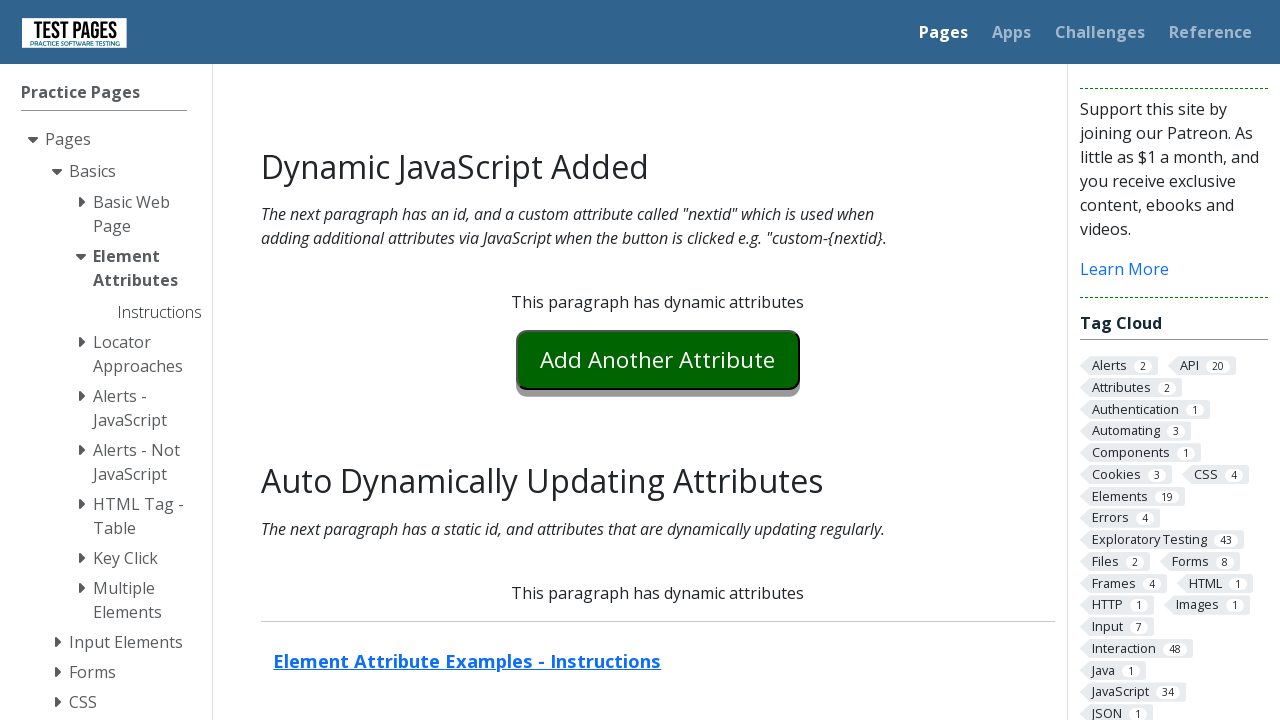